Tests checkbox functionality by locating all checkboxes with a specific class and clicking on the checkbox with value "Option-2"

Starting URL: https://syntaxprojects.com/basic-checkbox-demo.php

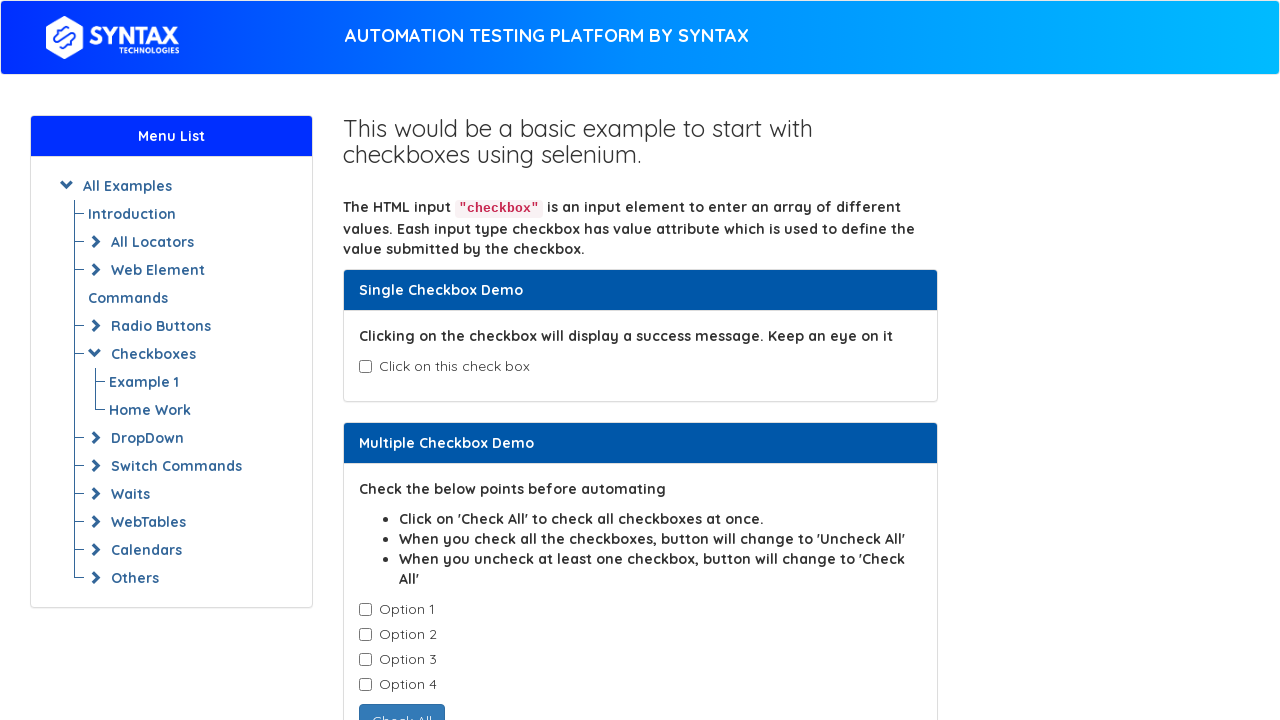

Navigated to checkbox demo page
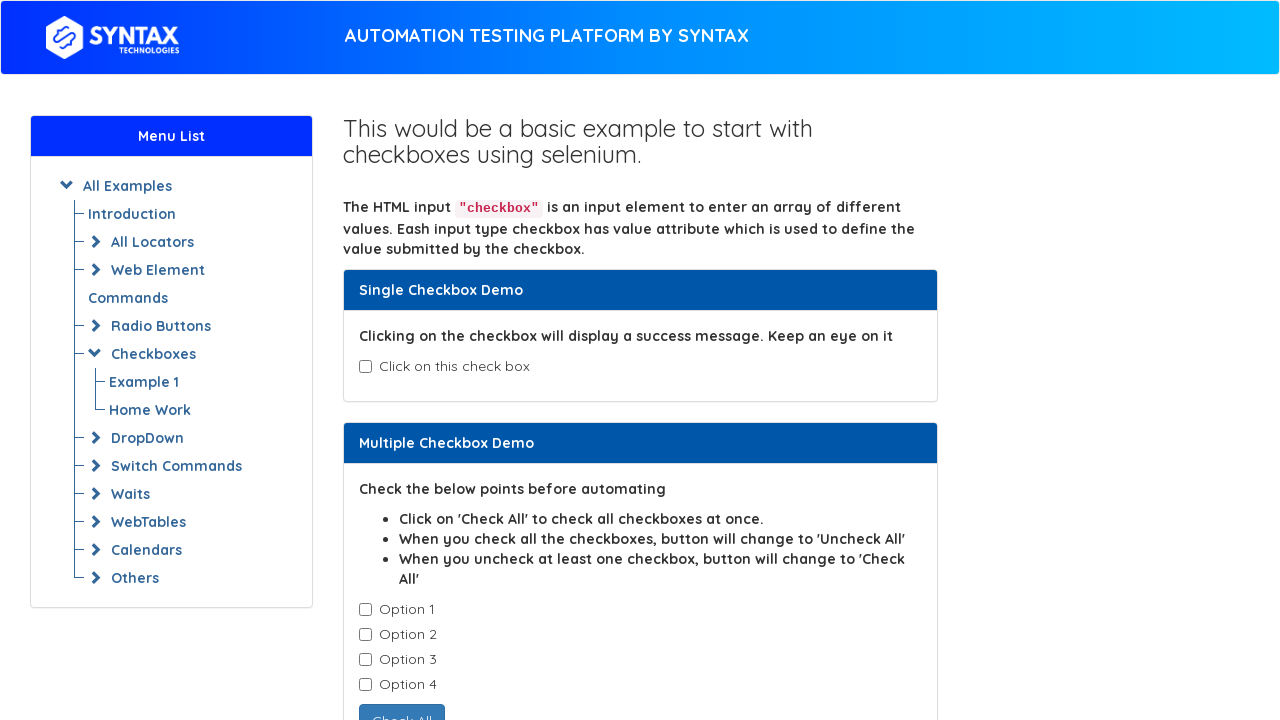

Located all checkboxes with class 'cb1-element'
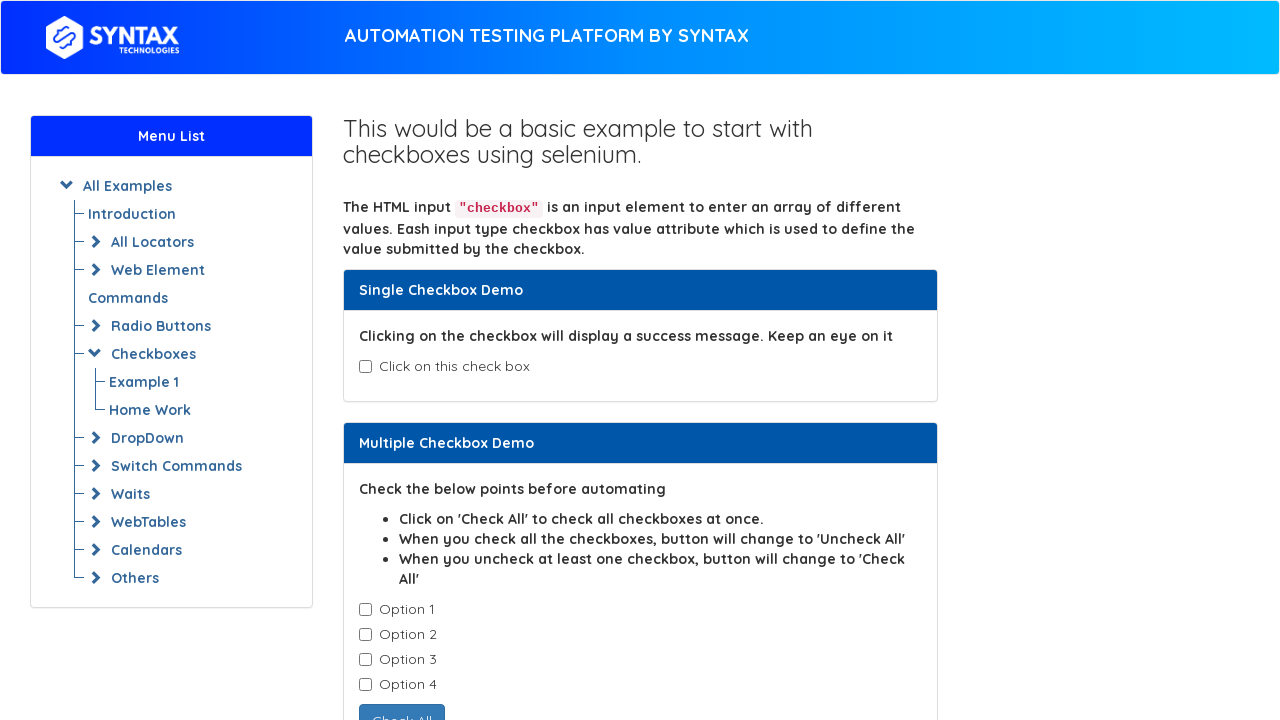

Retrieved checkbox value: Option-1
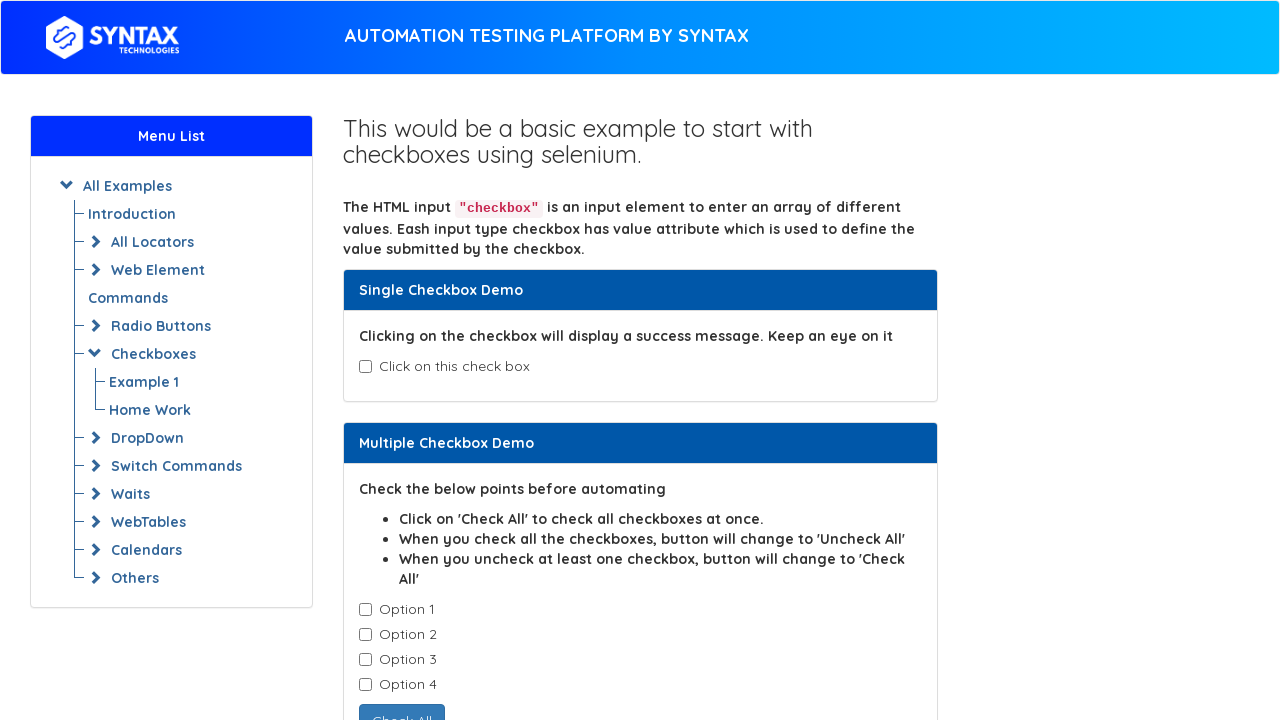

Retrieved checkbox value: Option-2
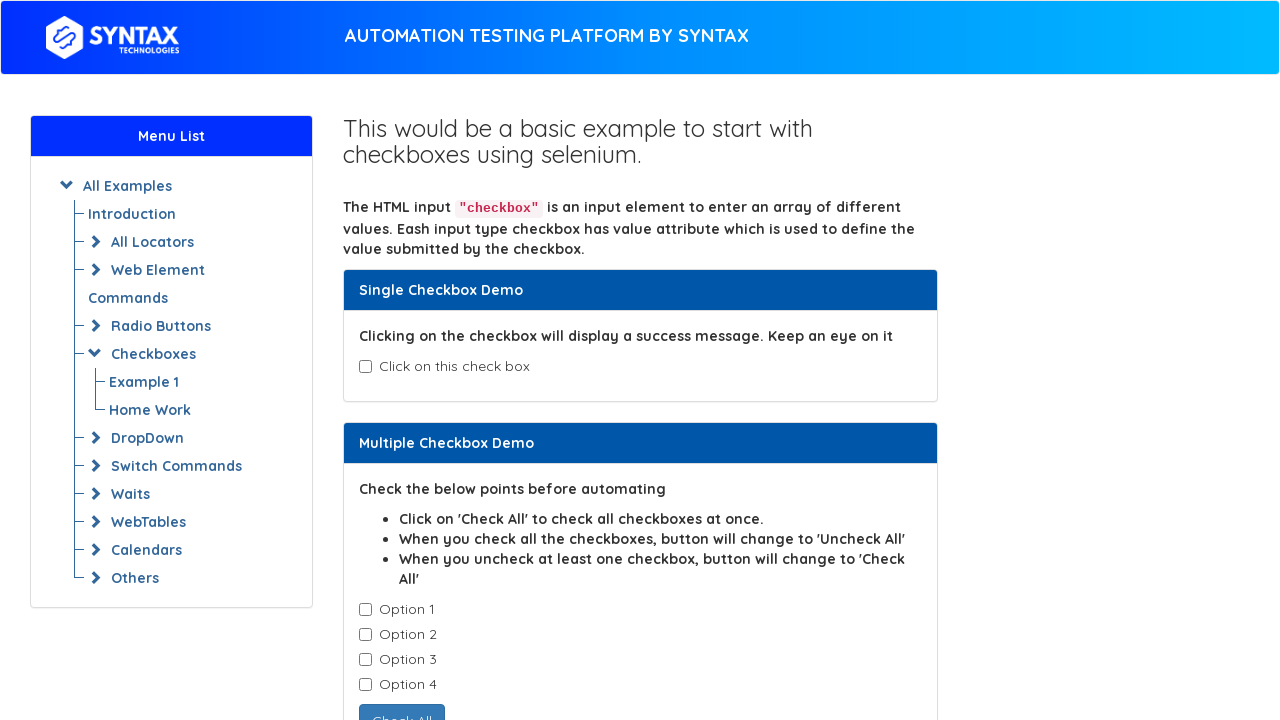

Clicked checkbox with value 'Option-2'
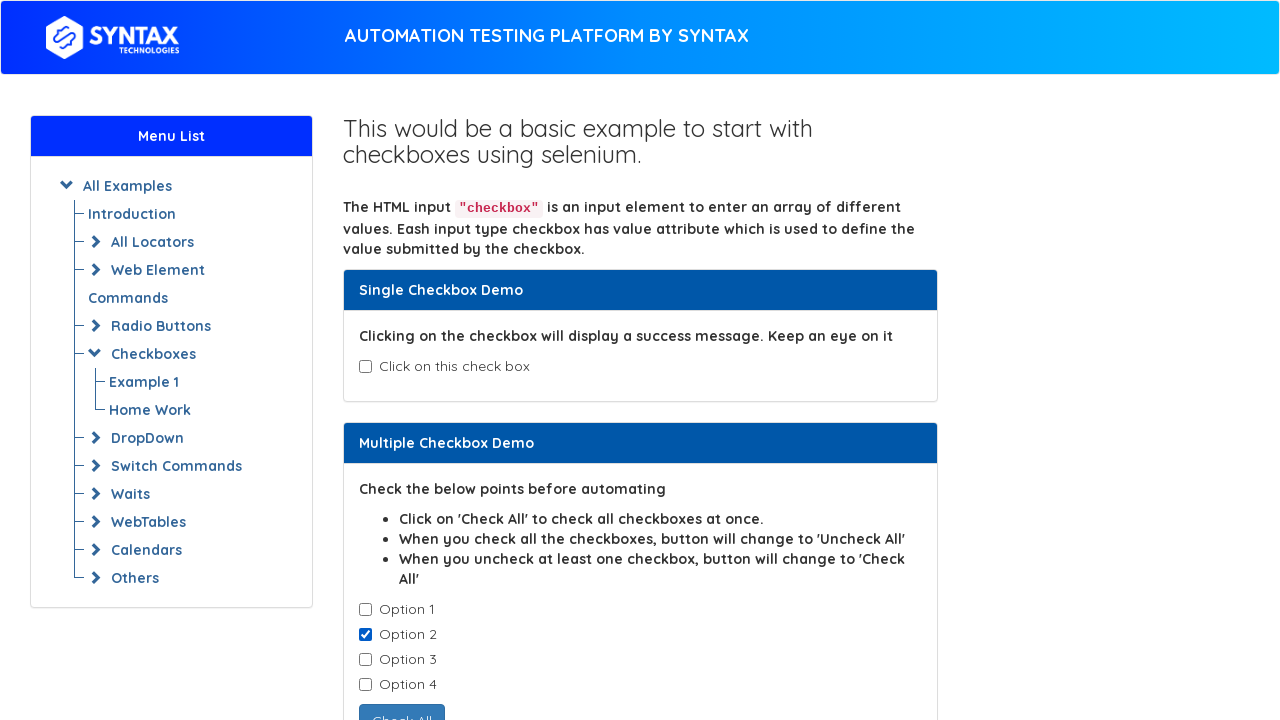

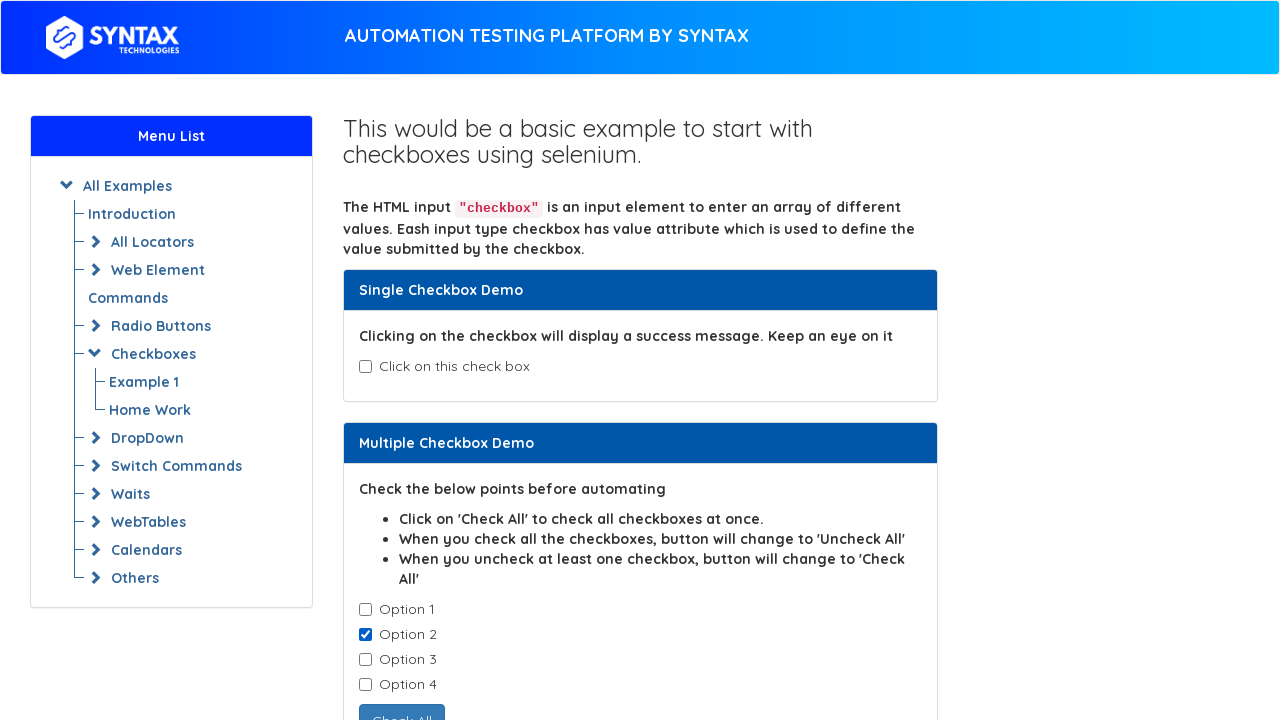